Navigates to a download page and clicks on a download link to verify it's accessible

Starting URL: https://the-internet.herokuapp.com/download

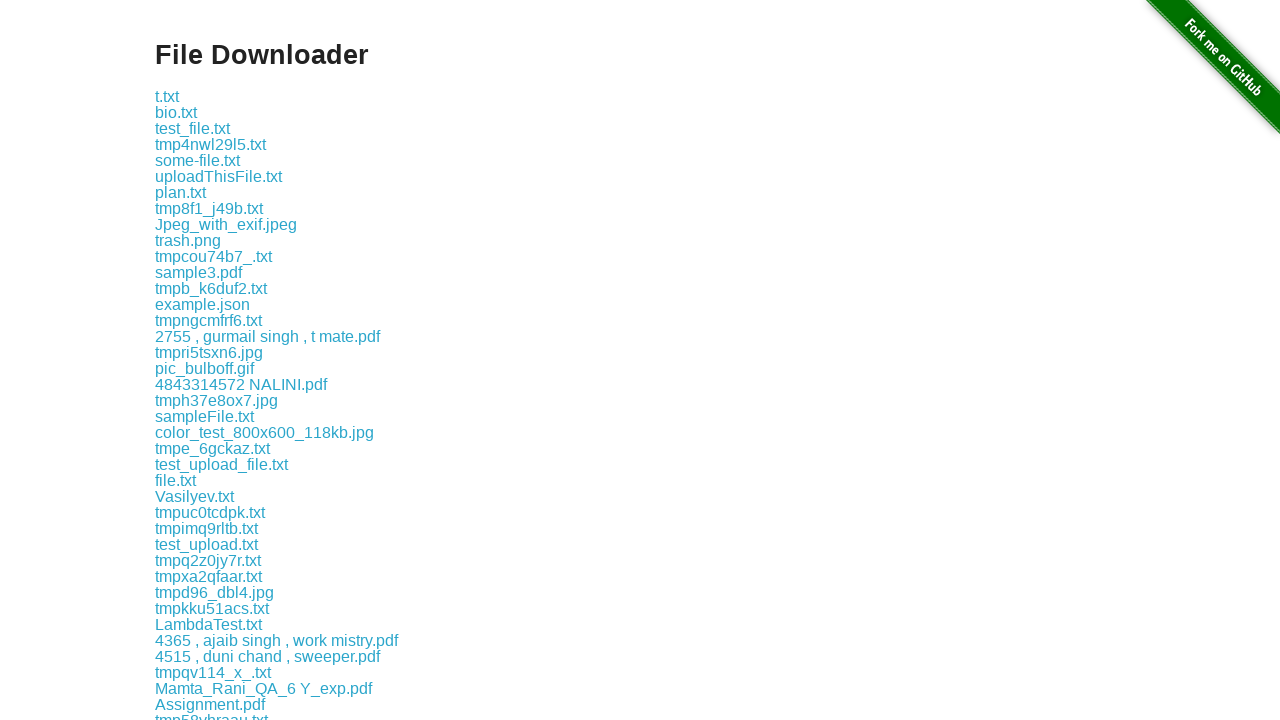

Clicked the first download link at (167, 96) on div.example > a
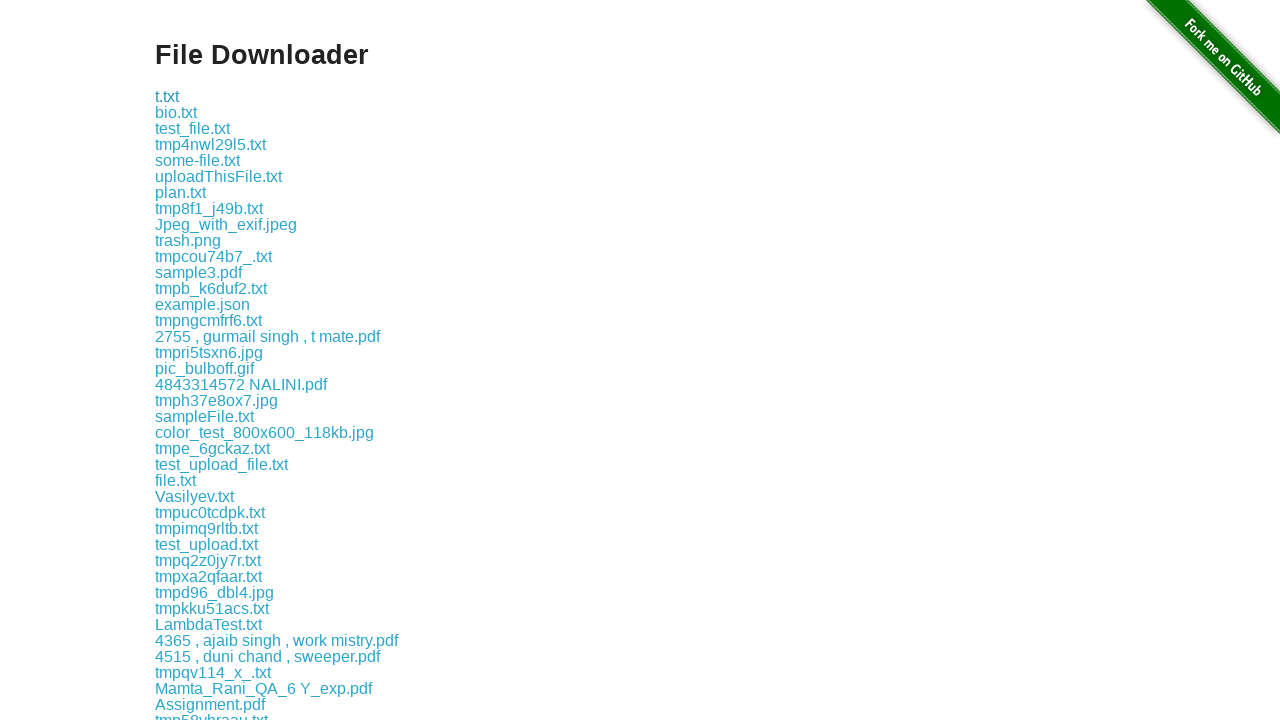

Waited 1 second for download action to trigger
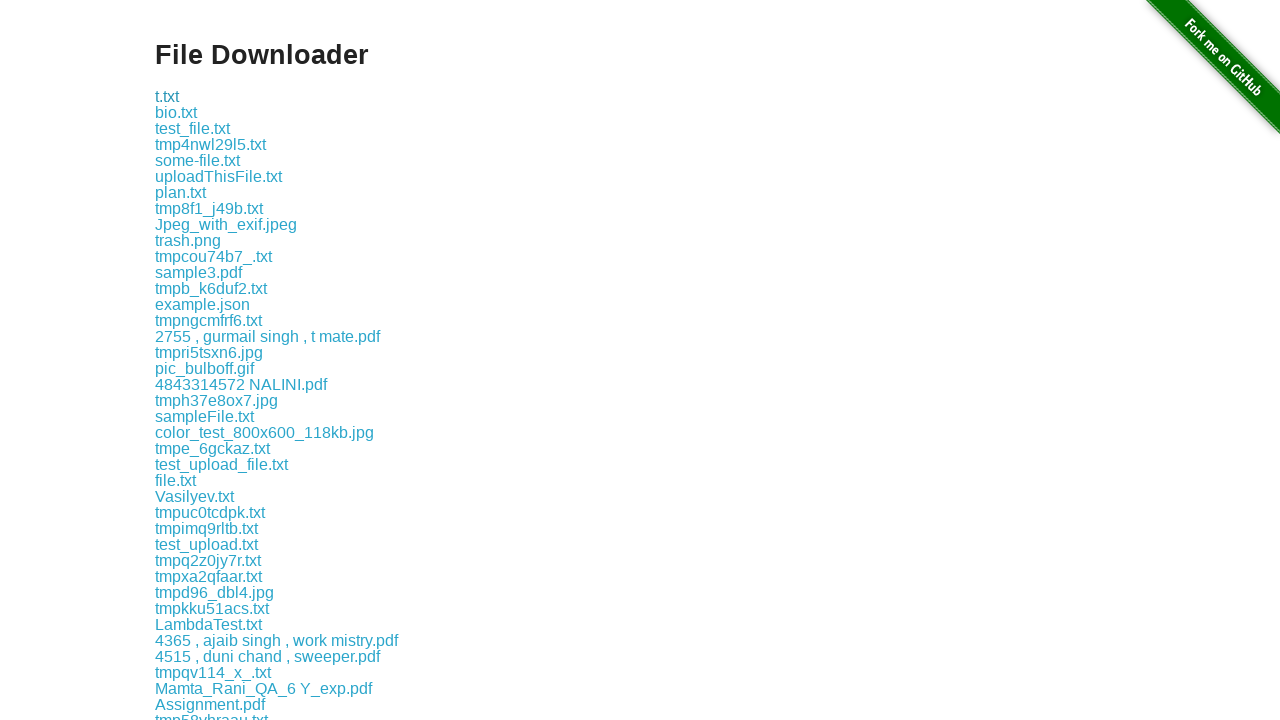

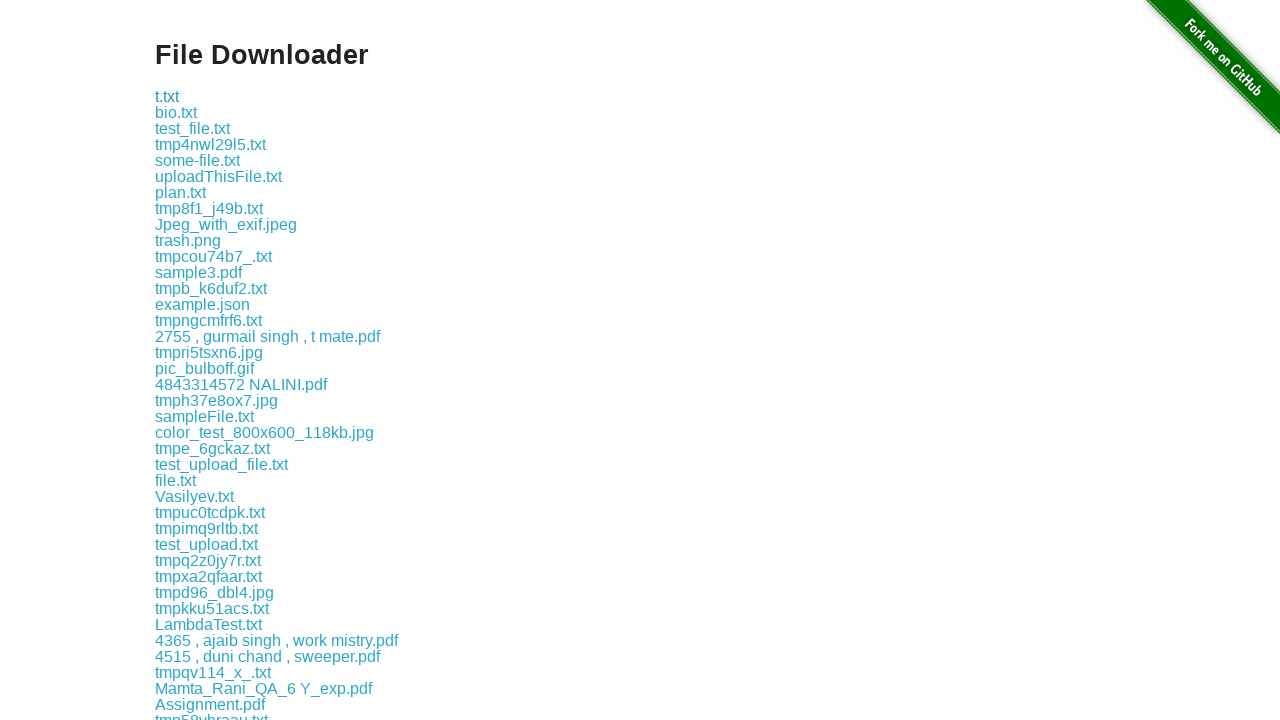